Tests keyboard input by clicking the target input field and pressing the Shift key

Starting URL: https://the-internet.herokuapp.com/key_presses

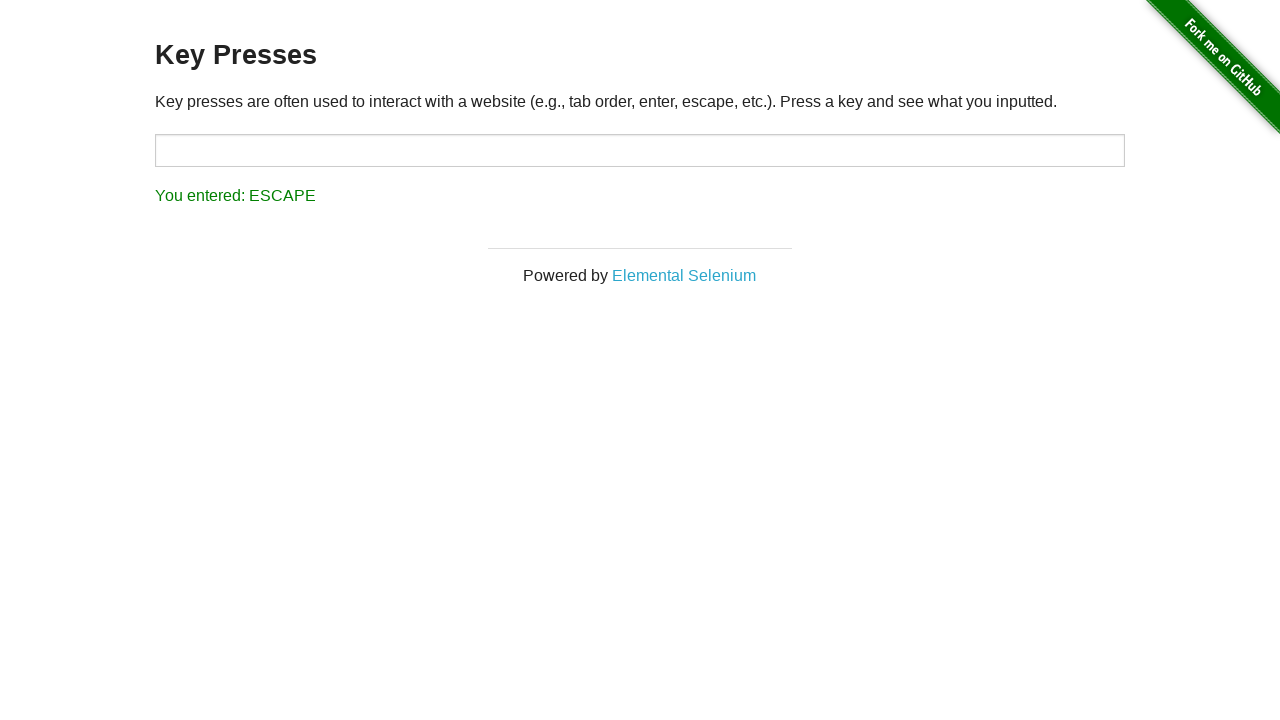

Clicked on the target input field at (640, 150) on #target
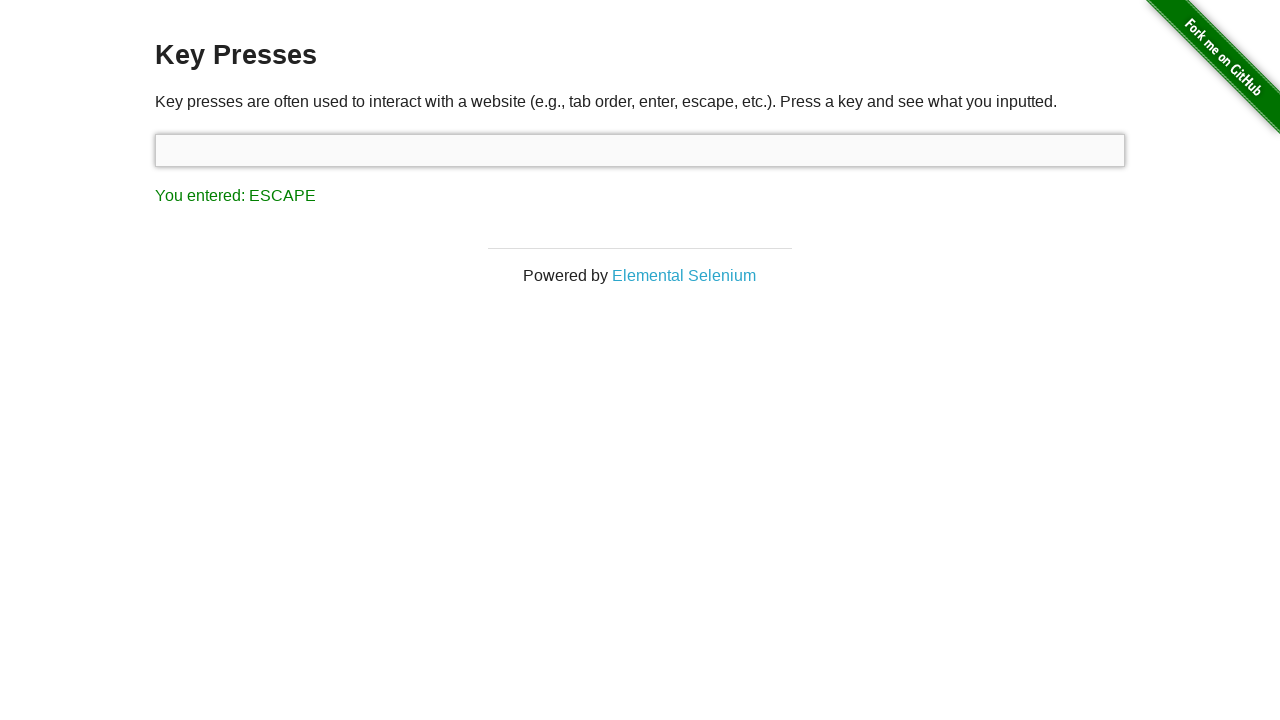

Pressed Shift key on target input field on #target
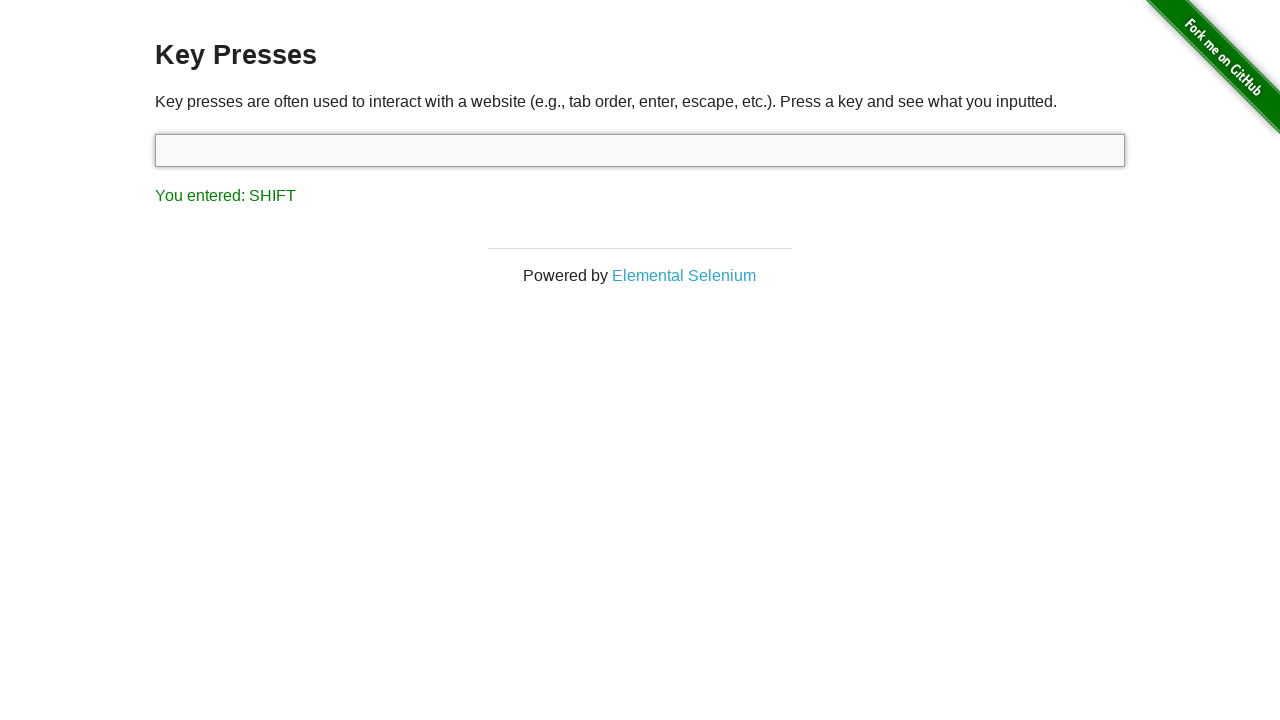

Result element appeared on page
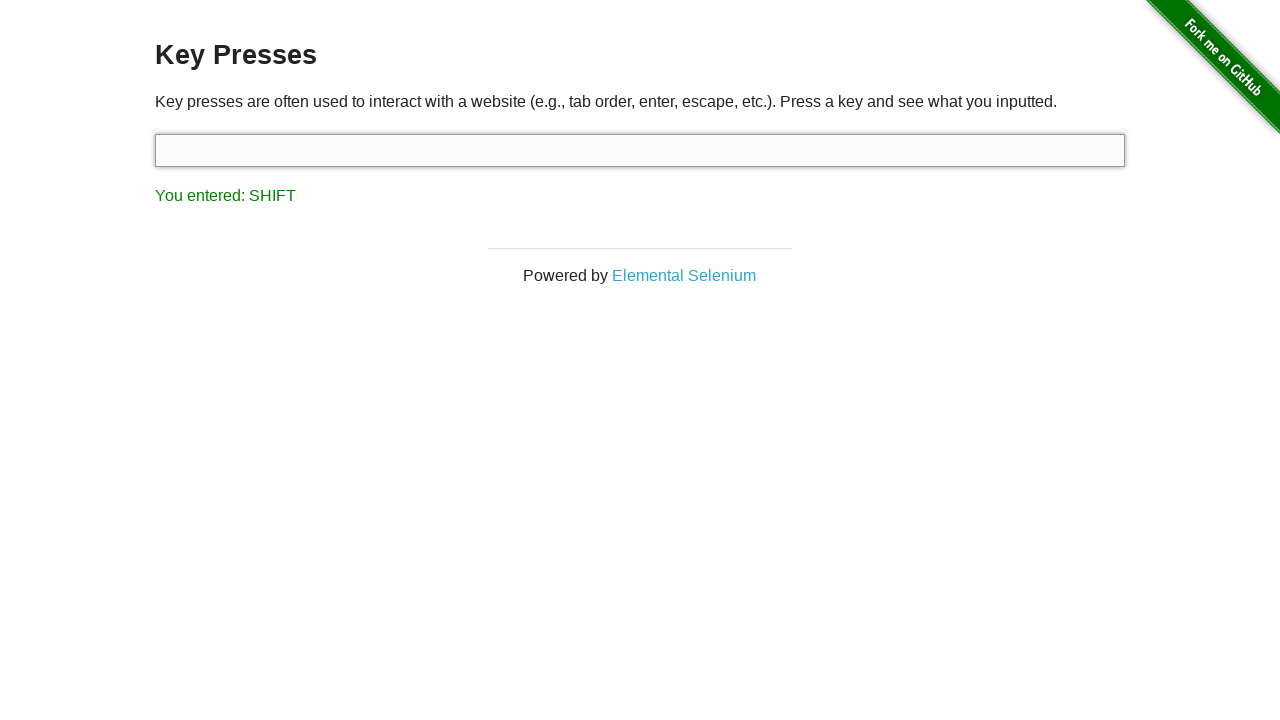

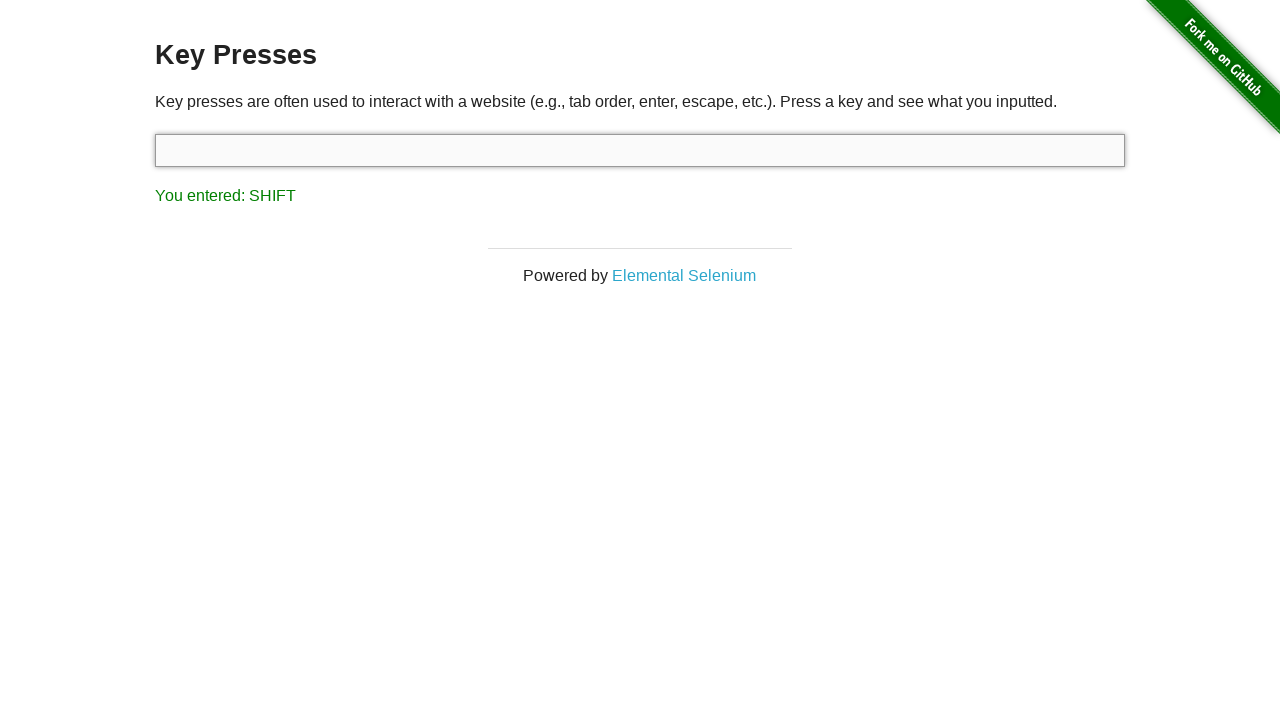